Tests that pressing Escape cancels editing and reverts to original text

Starting URL: https://demo.playwright.dev/todomvc

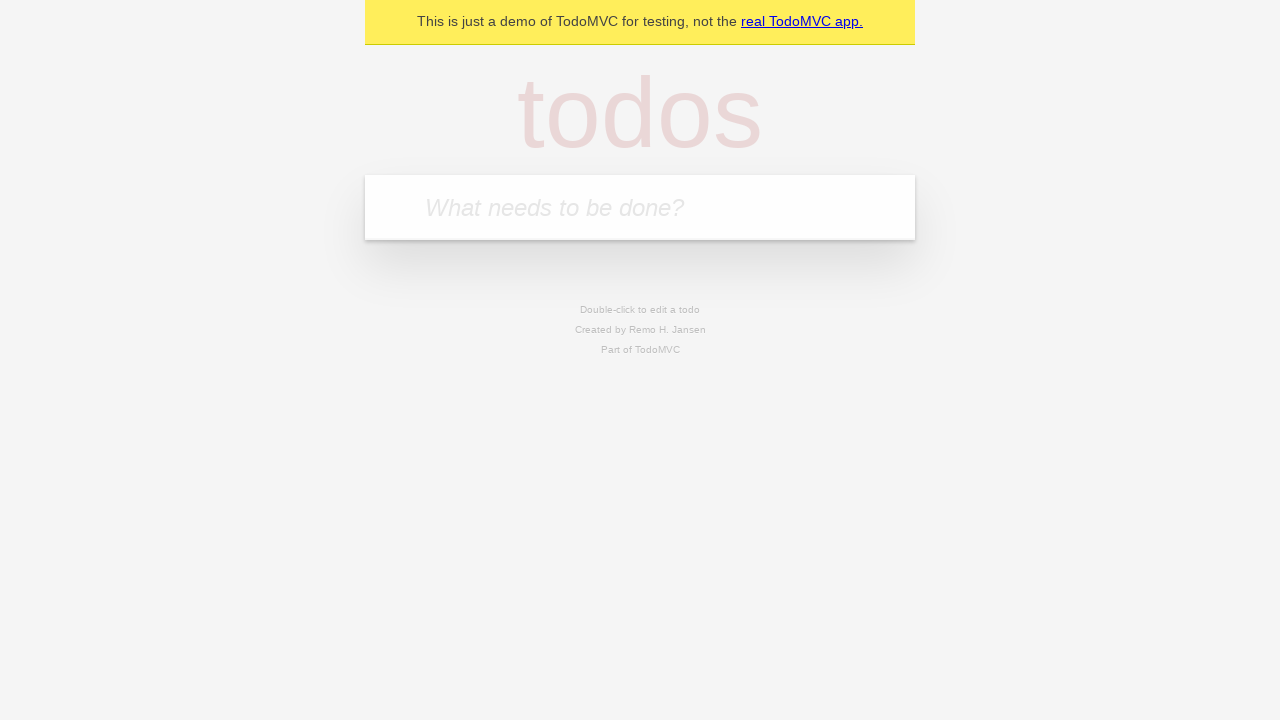

Filled new todo field with 'buy some cheese' on internal:attr=[placeholder="What needs to be done?"i]
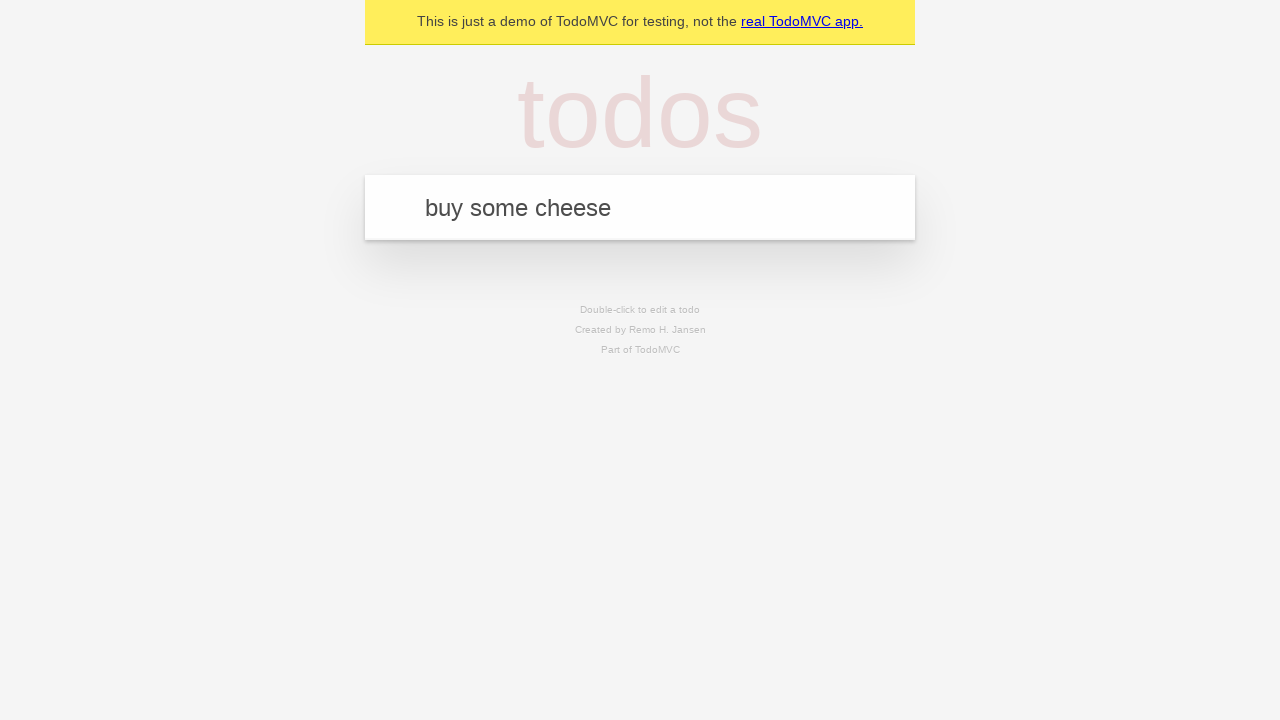

Pressed Enter to add first todo on internal:attr=[placeholder="What needs to be done?"i]
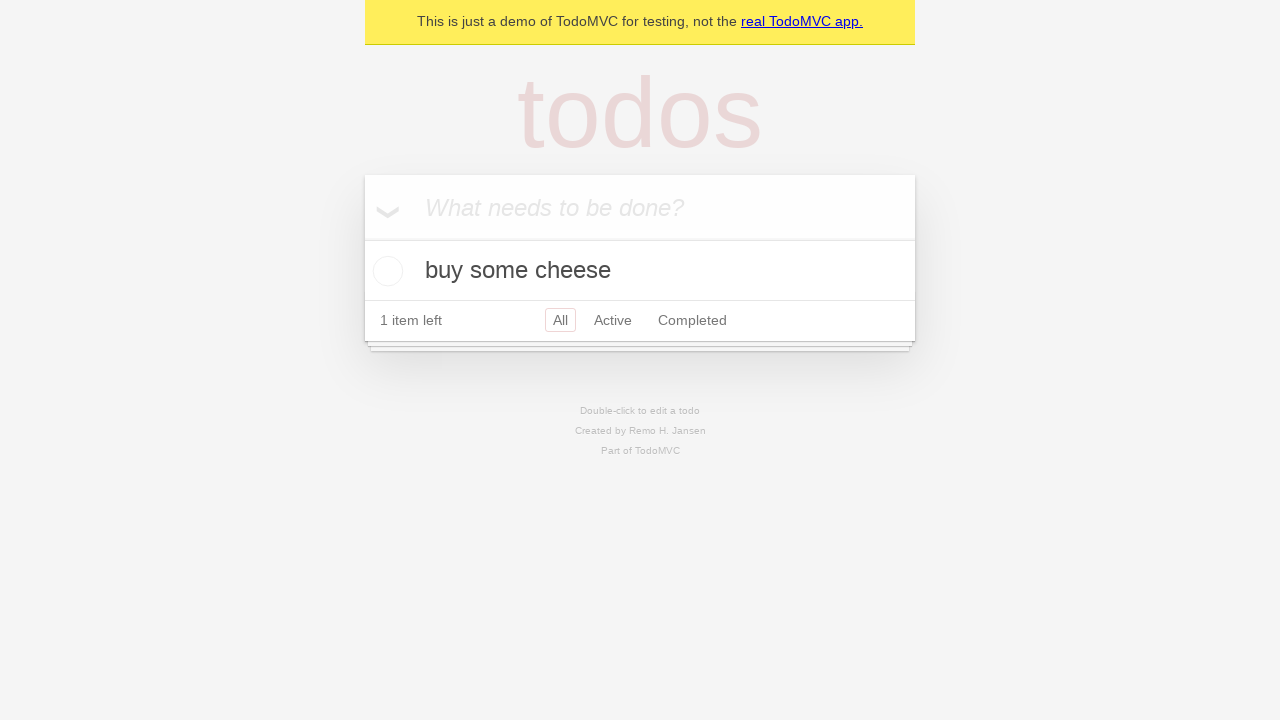

Filled new todo field with 'feed the cat' on internal:attr=[placeholder="What needs to be done?"i]
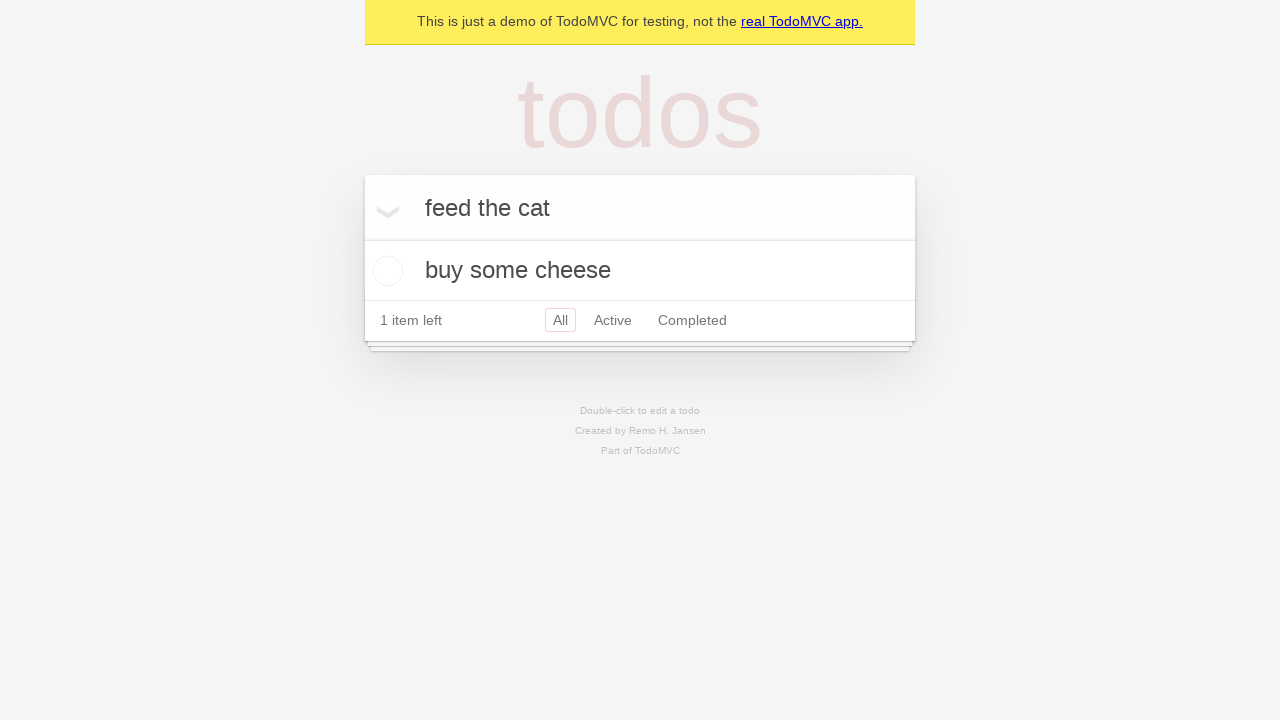

Pressed Enter to add second todo on internal:attr=[placeholder="What needs to be done?"i]
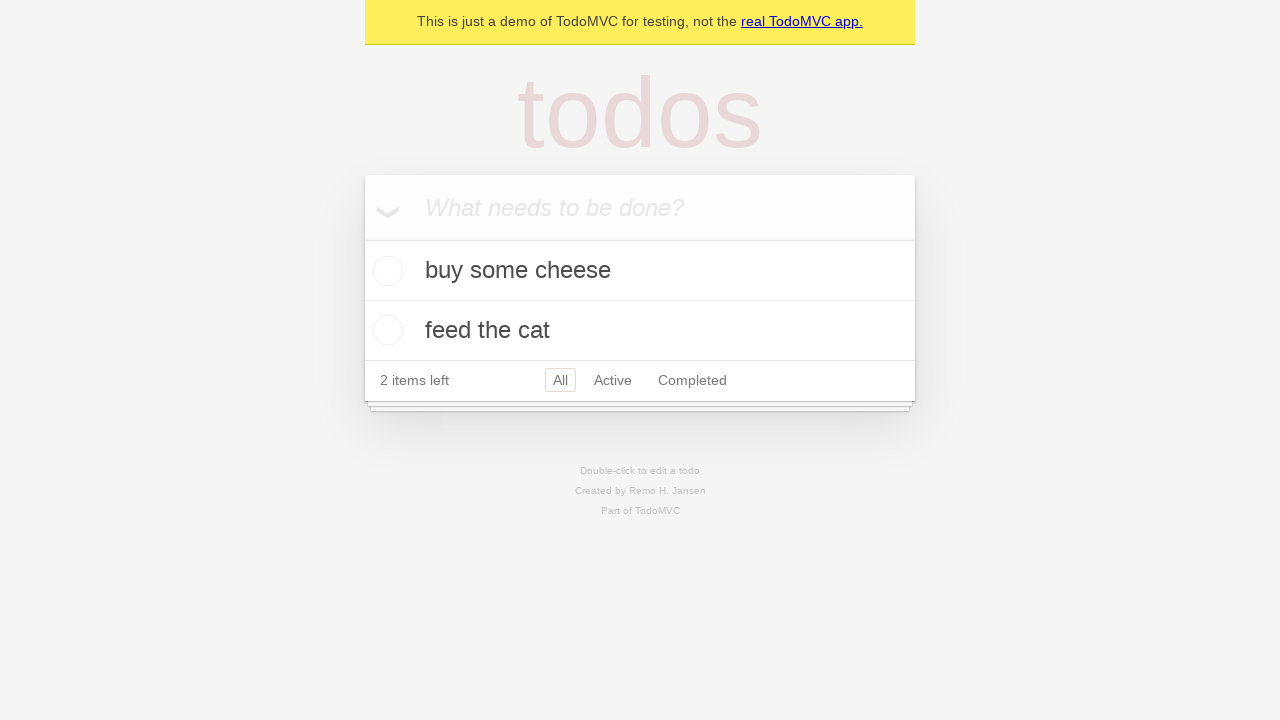

Filled new todo field with 'book a doctors appointment' on internal:attr=[placeholder="What needs to be done?"i]
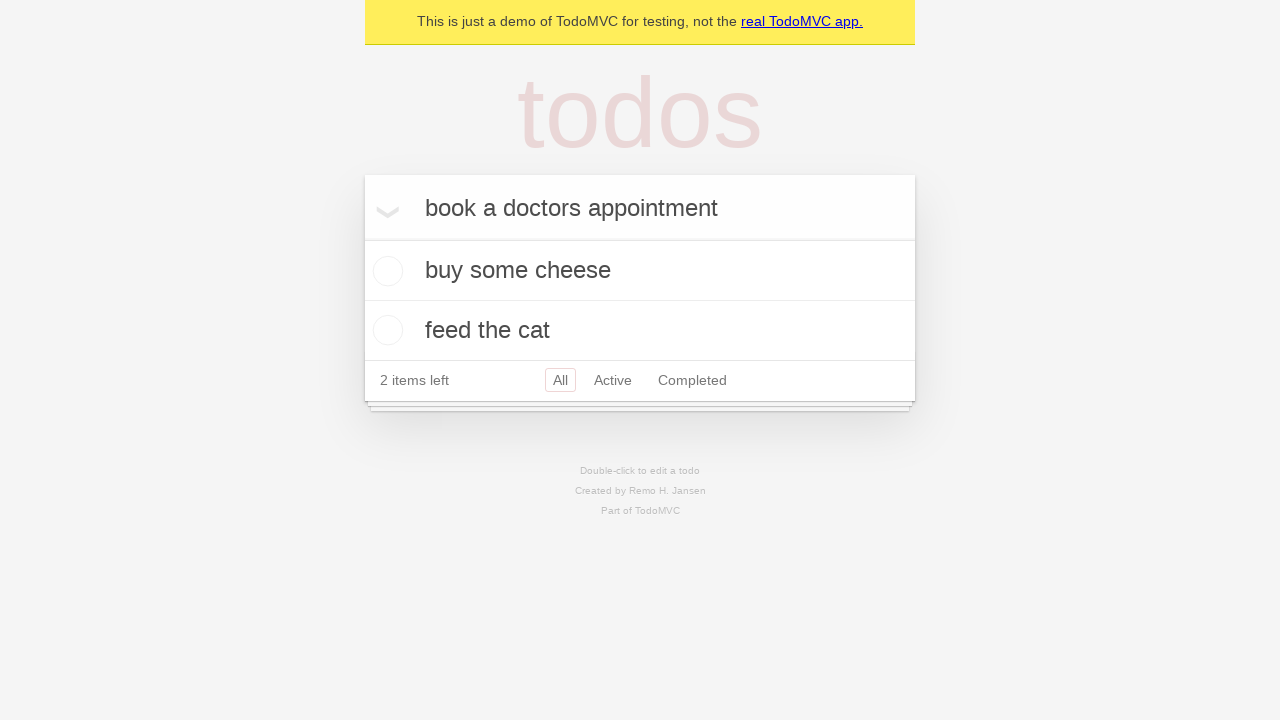

Pressed Enter to add third todo on internal:attr=[placeholder="What needs to be done?"i]
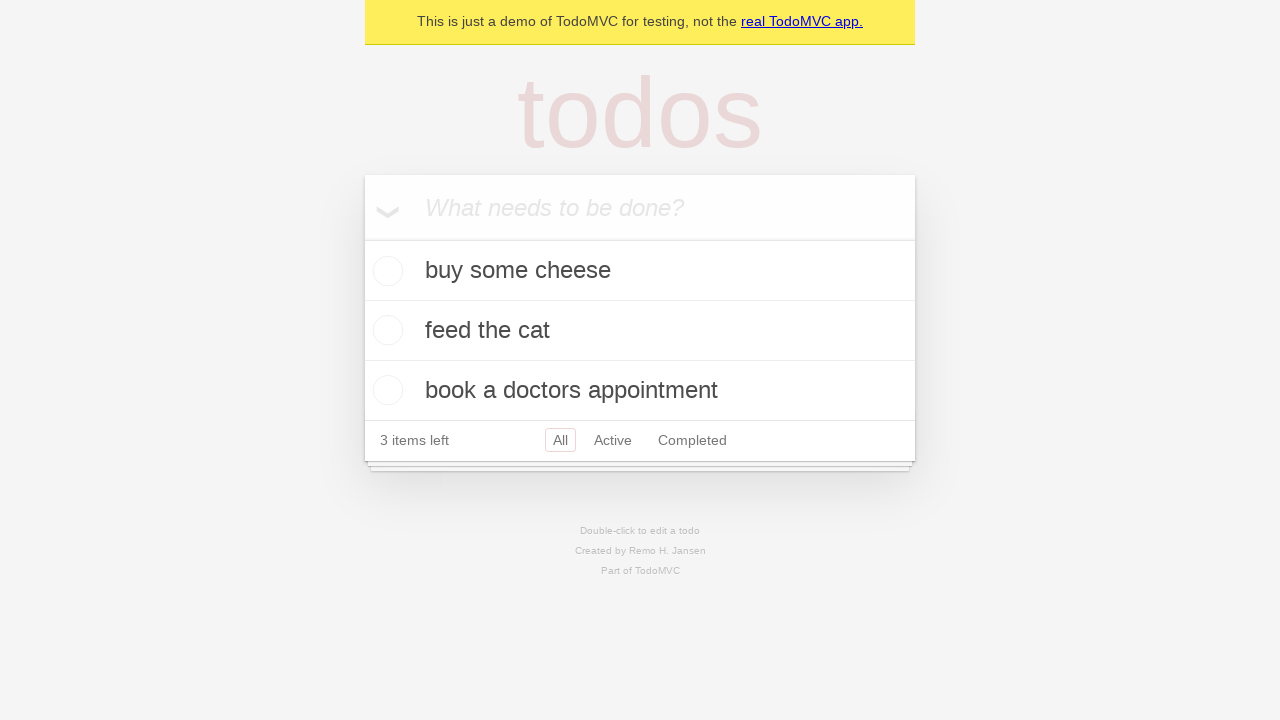

Waited for third todo title to appear
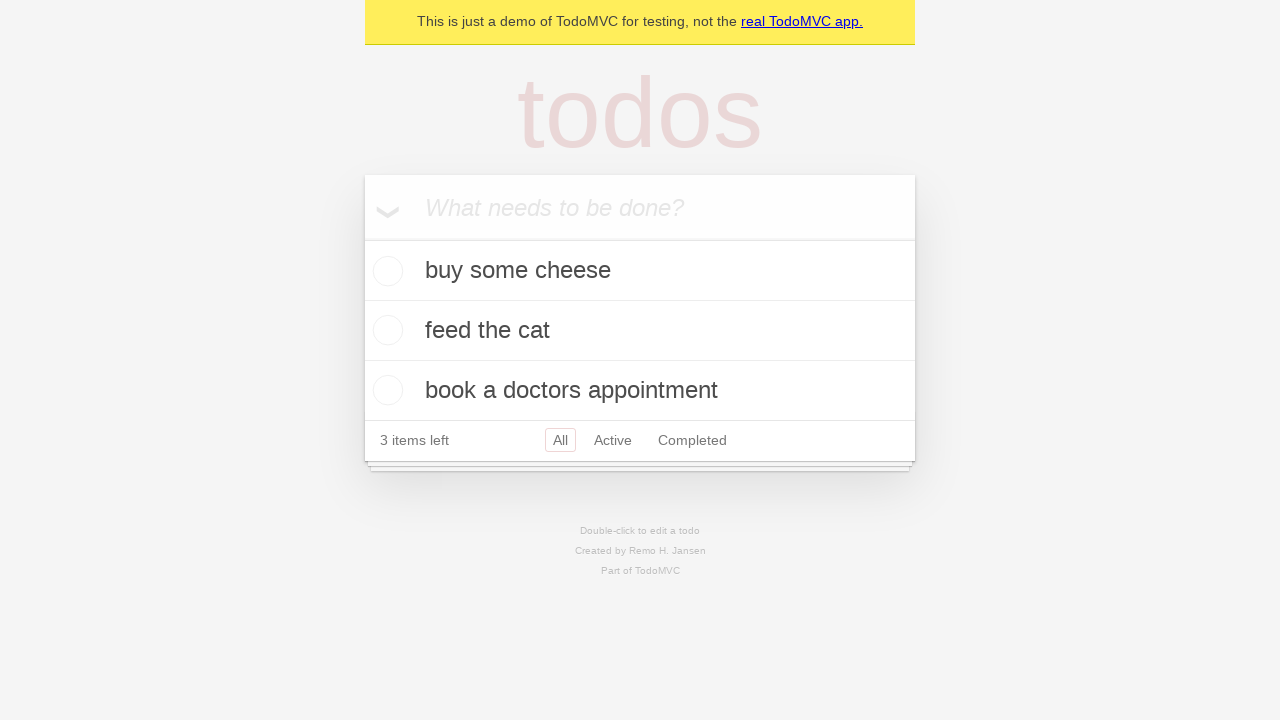

Double-clicked second todo item to enter edit mode at (640, 331) on internal:testid=[data-testid="todo-item"s] >> nth=1
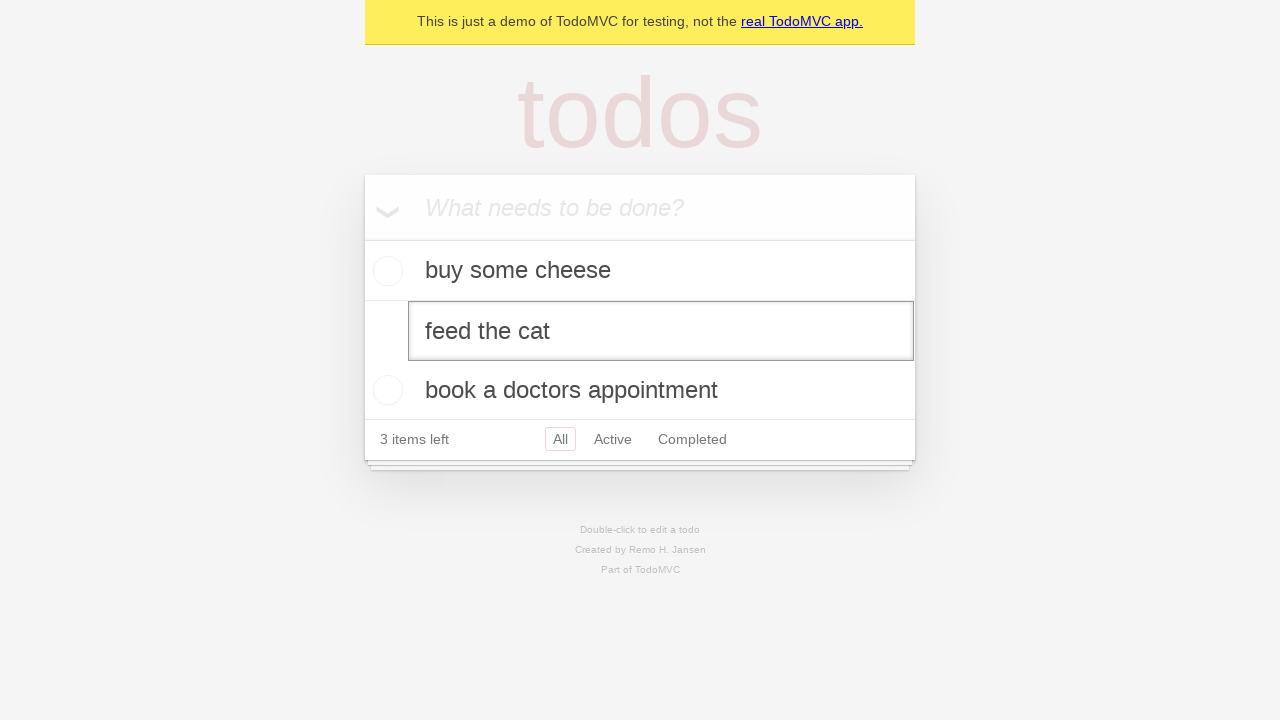

Filled edit textbox with 'buy some sausages' on internal:testid=[data-testid="todo-item"s] >> nth=1 >> internal:role=textbox[nam
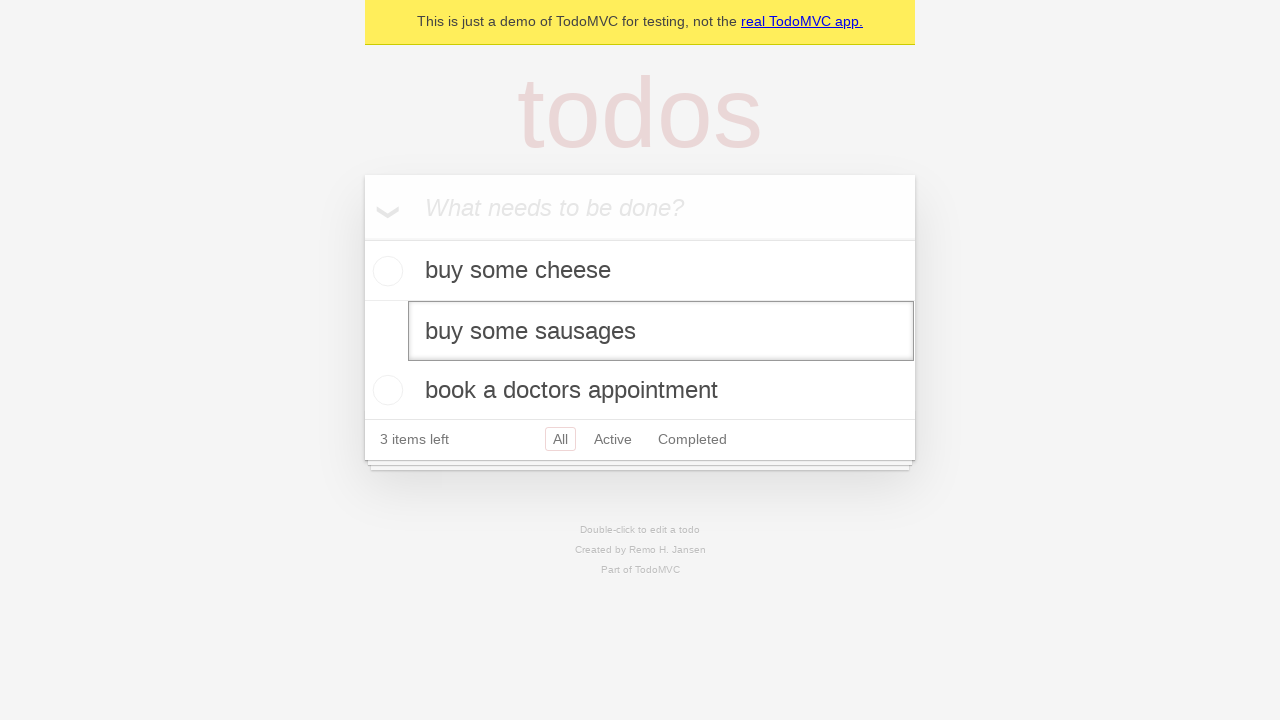

Pressed Escape to cancel edit and revert to original text on internal:testid=[data-testid="todo-item"s] >> nth=1 >> internal:role=textbox[nam
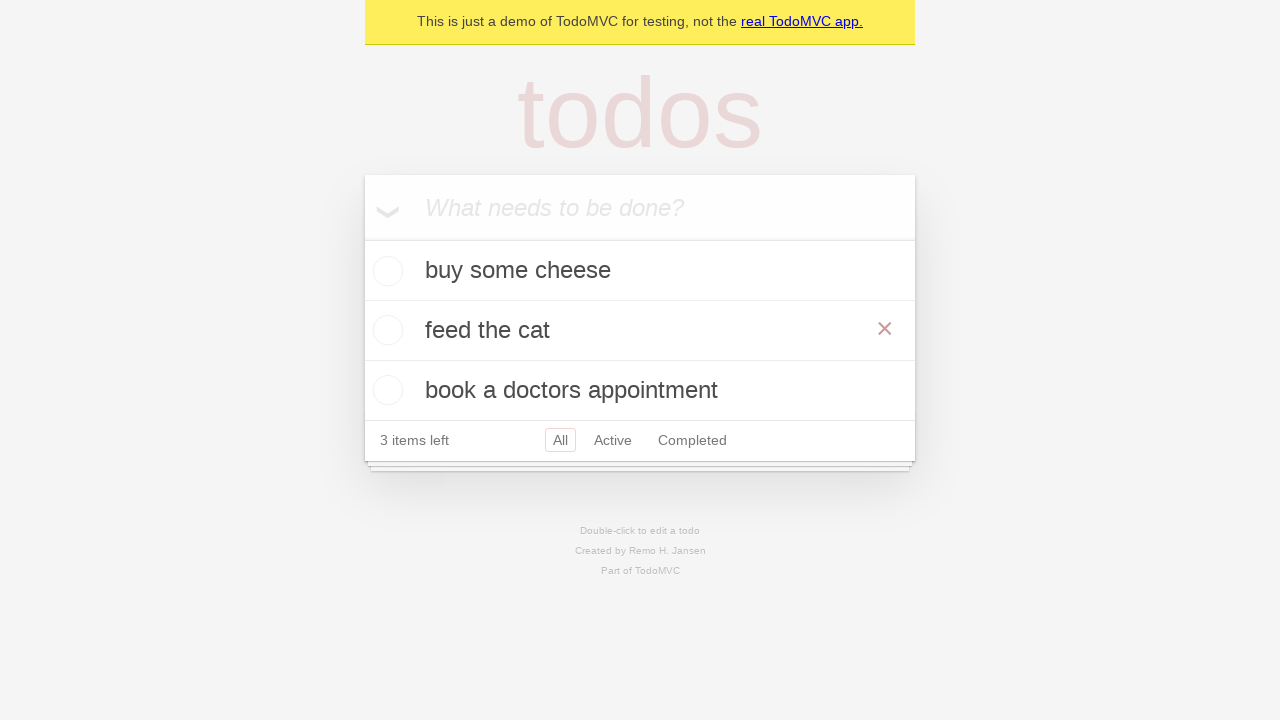

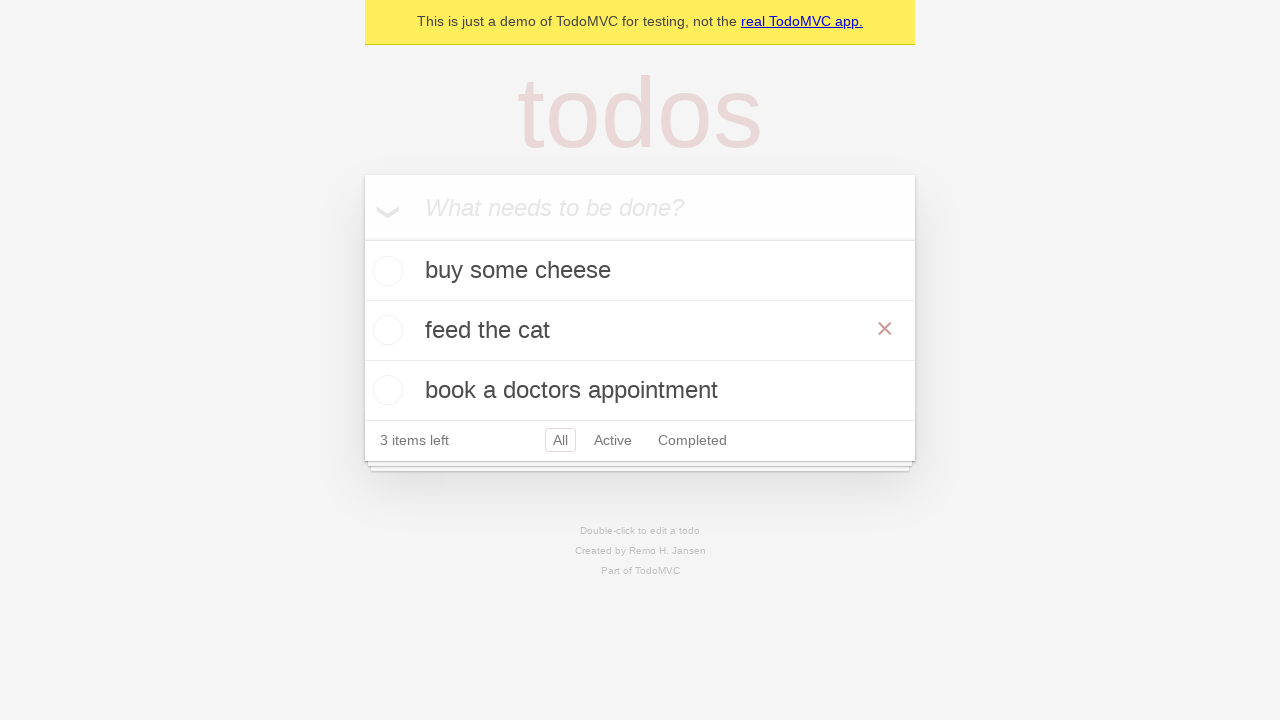